Tests an e-commerce flow by adding specific items to cart, proceeding to checkout, and applying a promo code

Starting URL: https://rahulshettyacademy.com/seleniumPractise/#/

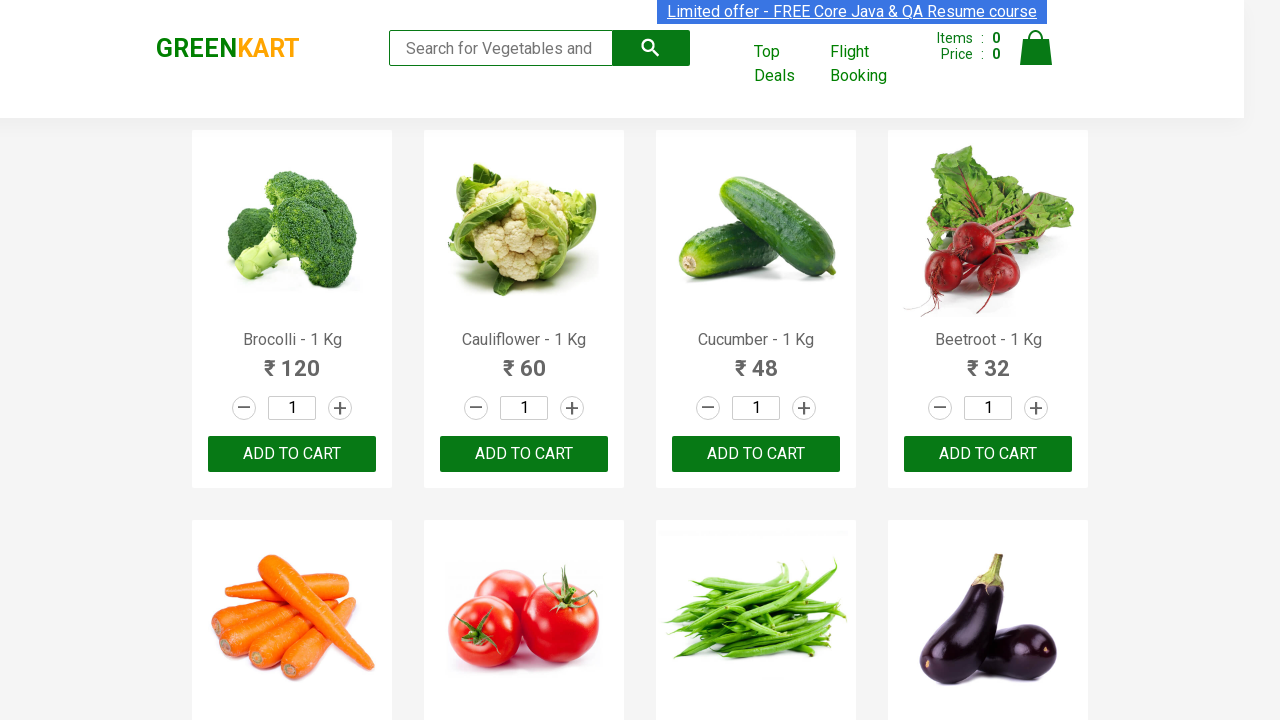

Waited for products to load on the page
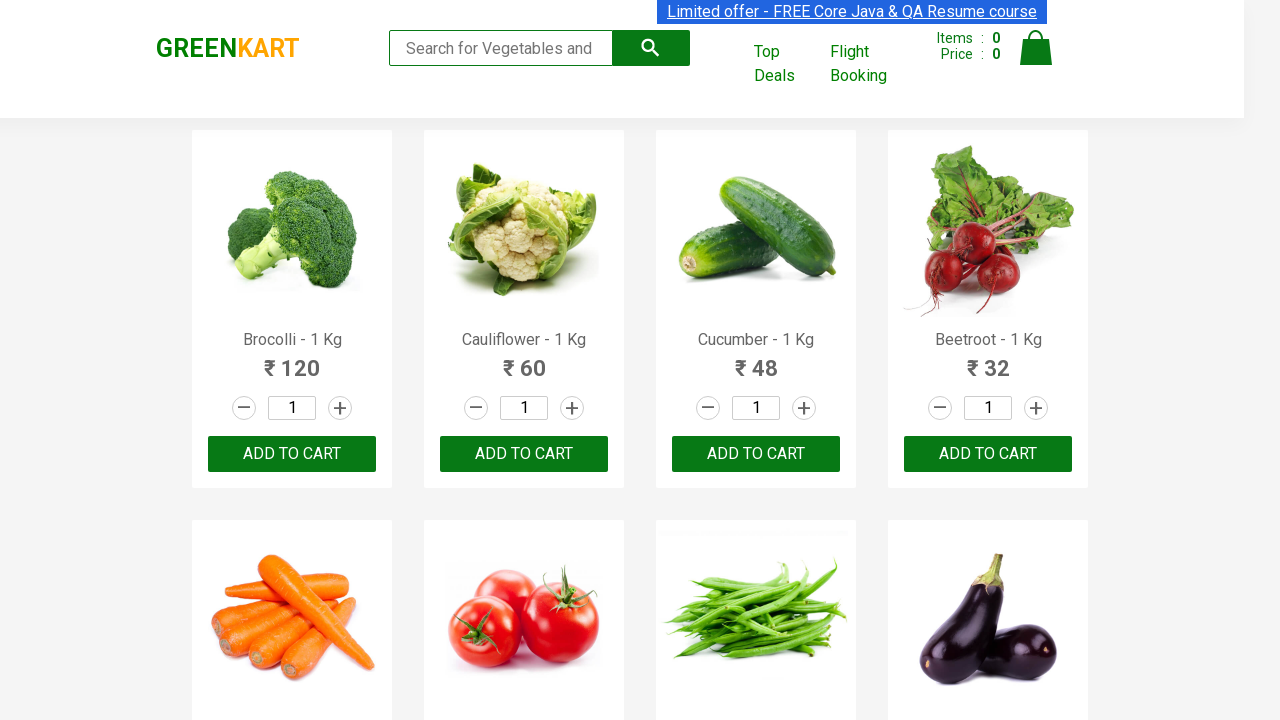

Added Beans to cart at (756, 360) on xpath=//div[@class='product-action']/button >> nth=6
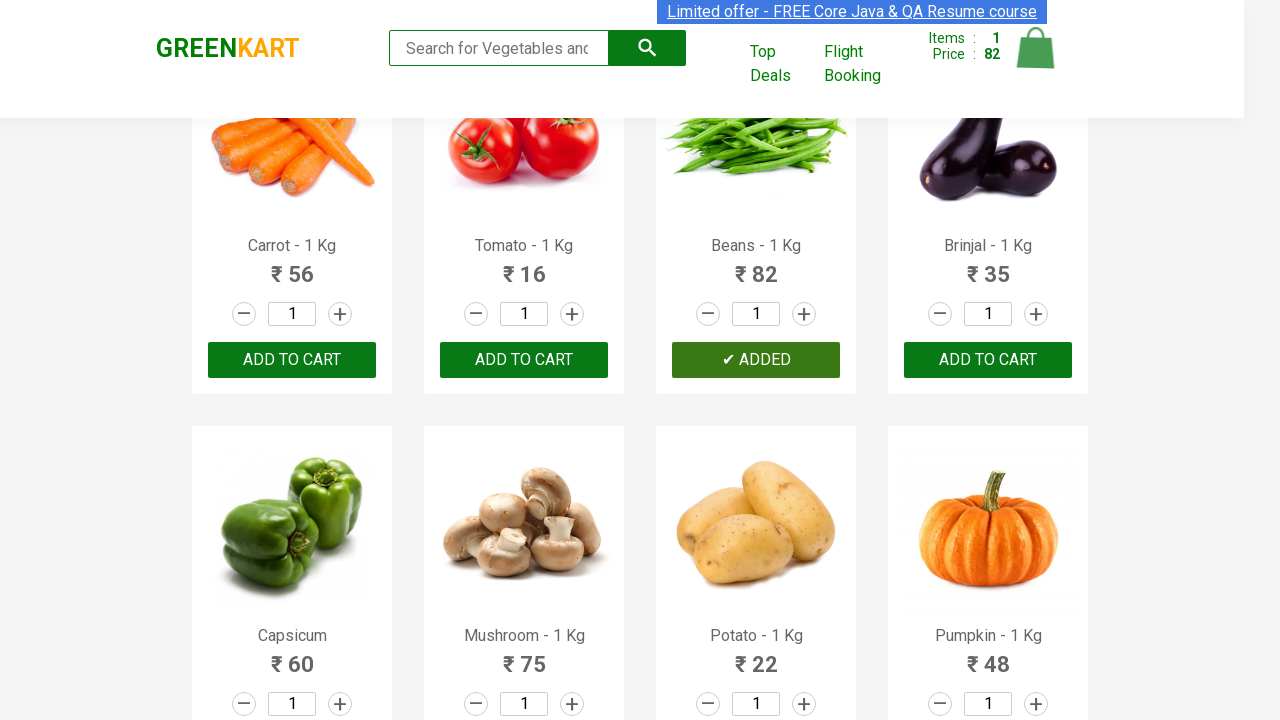

Added Mushroom to cart at (524, 360) on xpath=//div[@class='product-action']/button >> nth=9
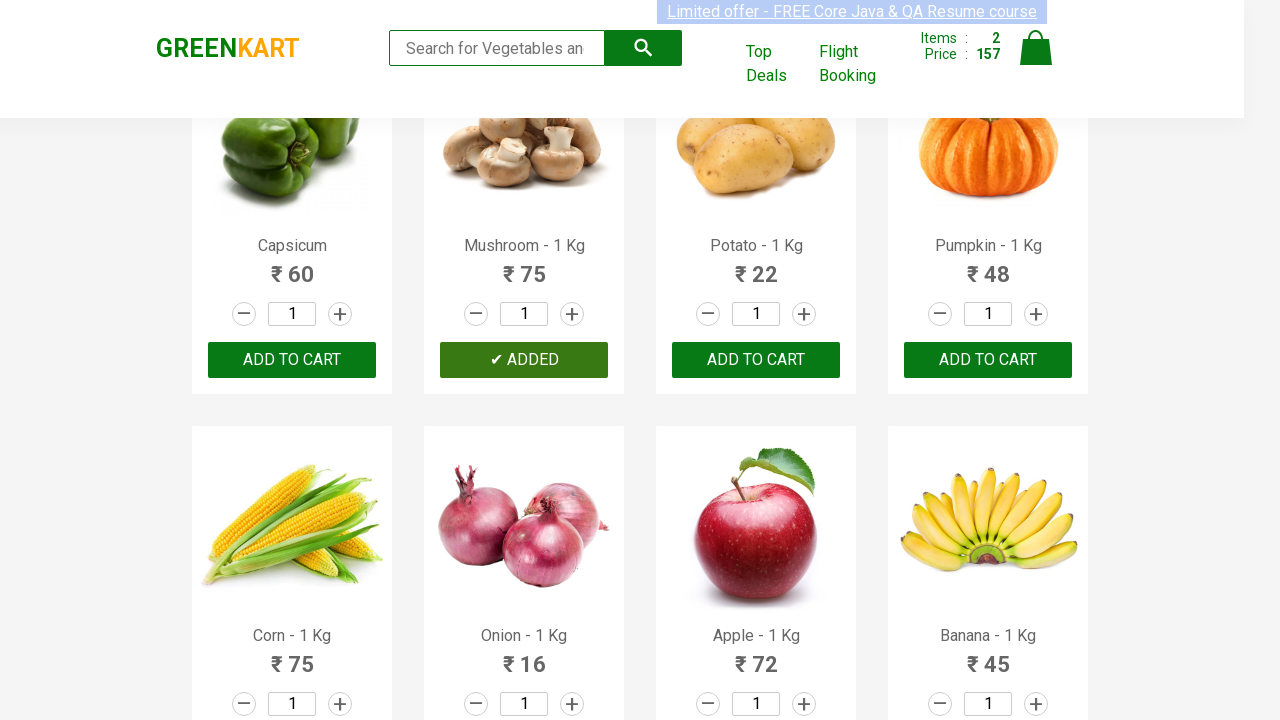

Added Banana to cart at (988, 360) on xpath=//div[@class='product-action']/button >> nth=15
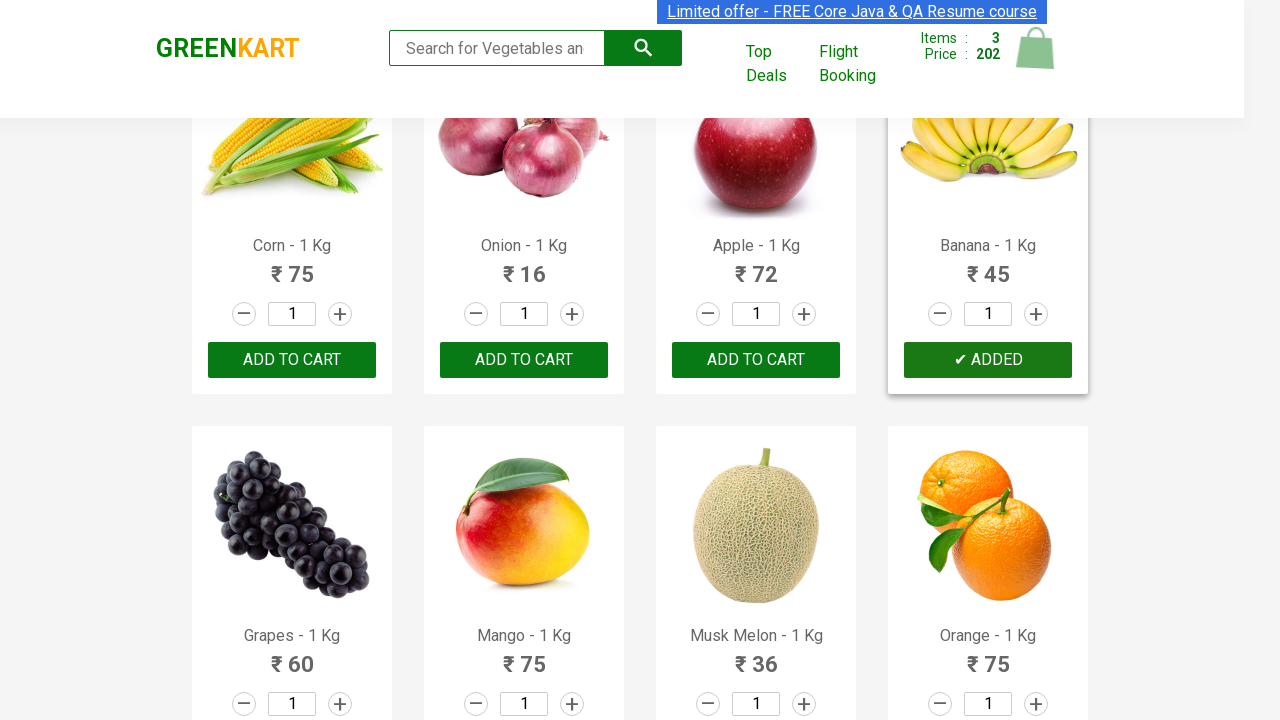

Clicked on cart icon to view cart at (1036, 48) on img[alt*='Cart']
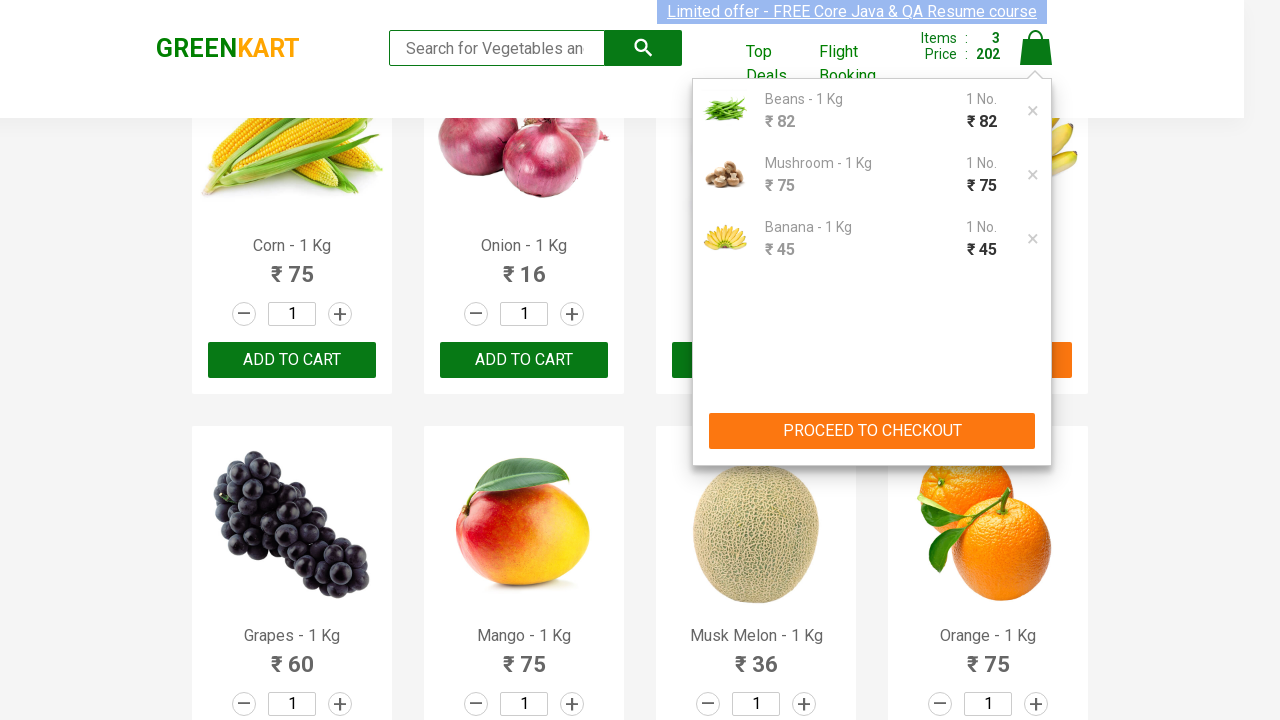

Clicked proceed to checkout button at (872, 431) on xpath=//*[text()='PROCEED TO CHECKOUT']
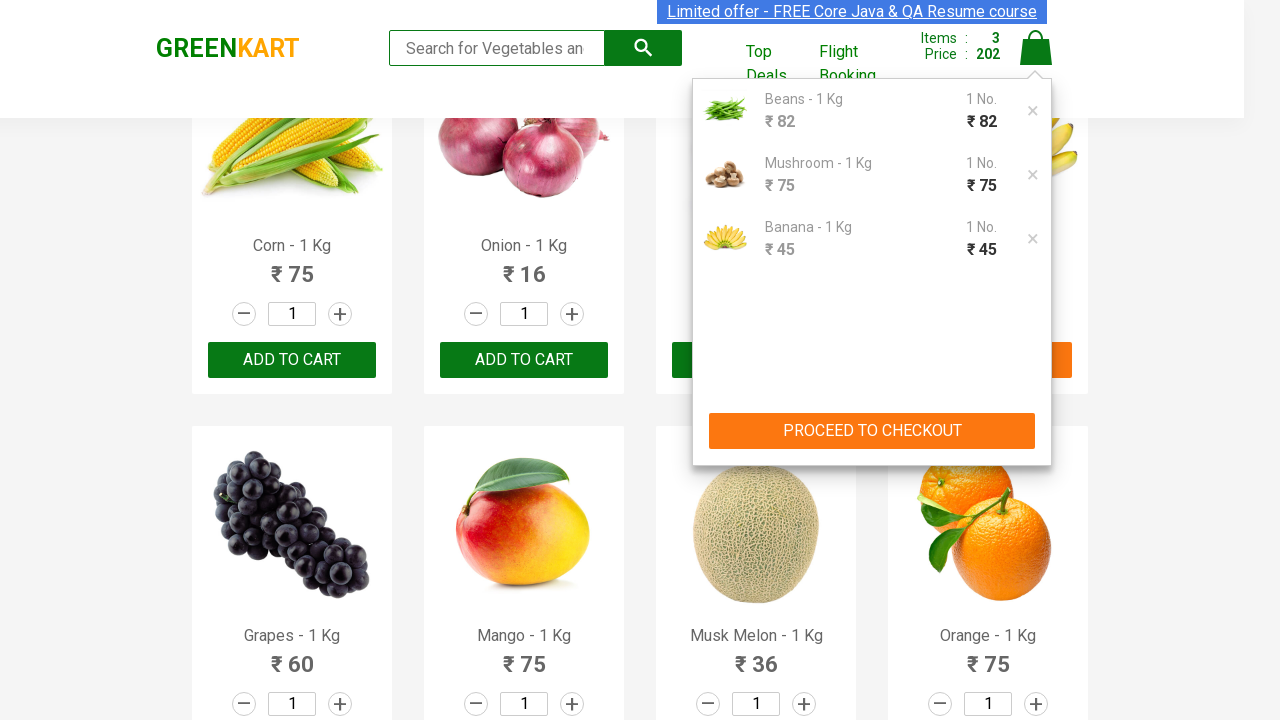

Entered promo code 'rahulshettyacademy' on .promoCode
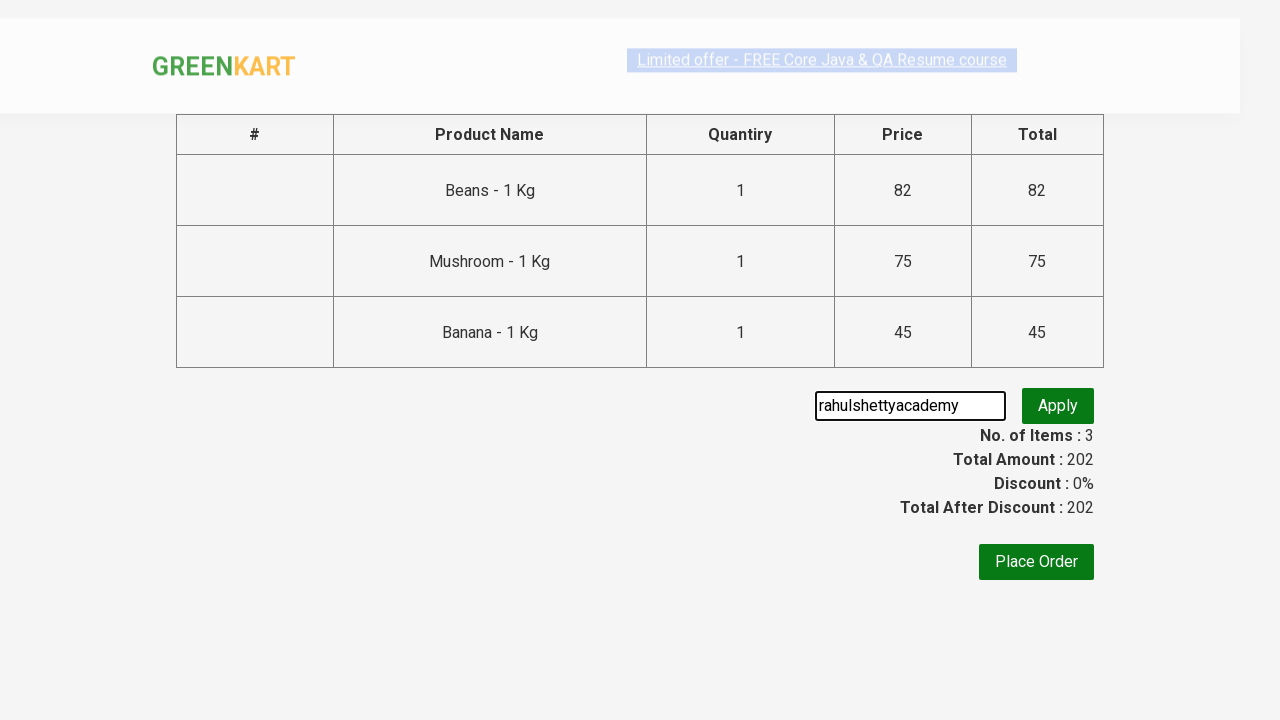

Clicked apply button to validate promo code at (1058, 406) on xpath=//*[text()='Apply']
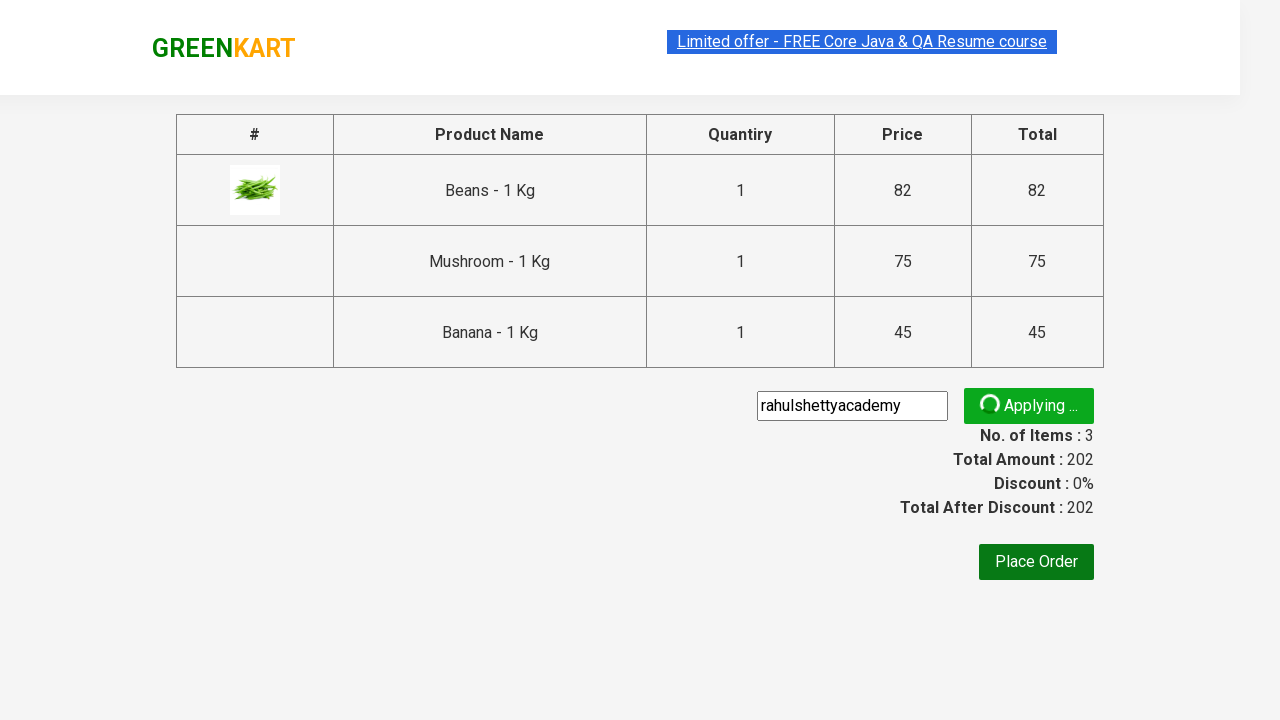

Promo code validation message appeared
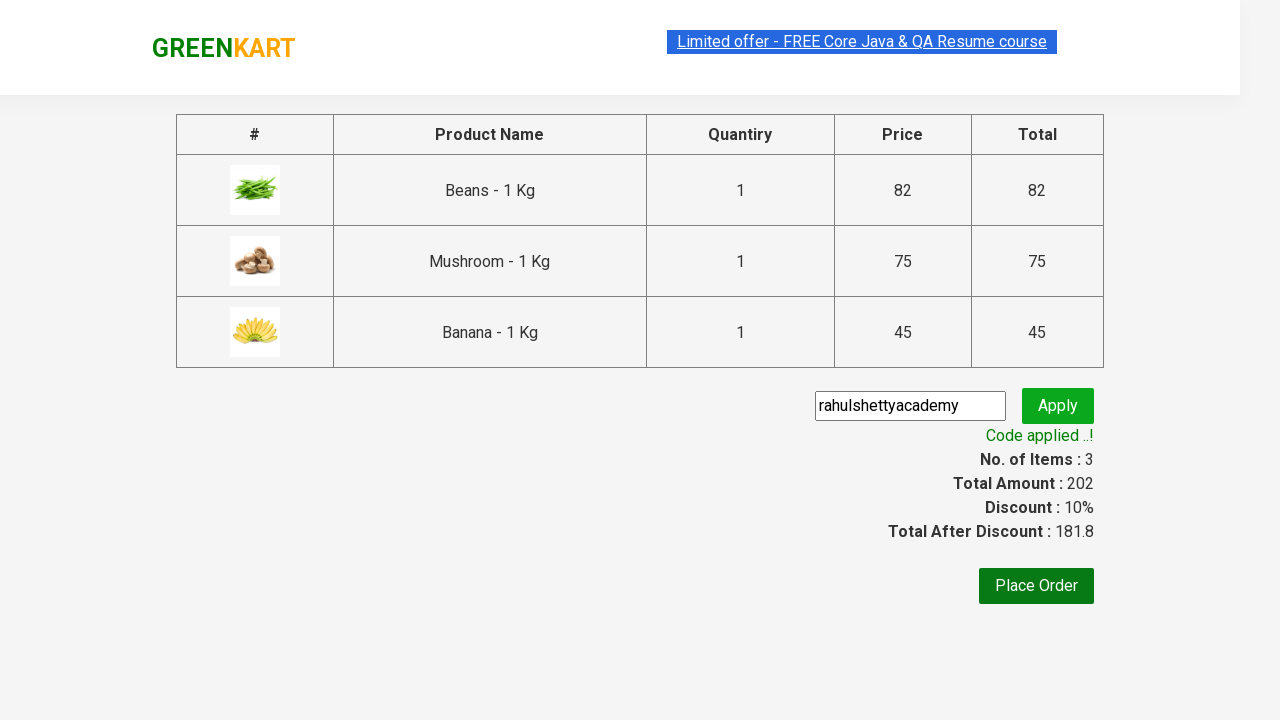

Retrieved promo code validation message: Code applied ..!
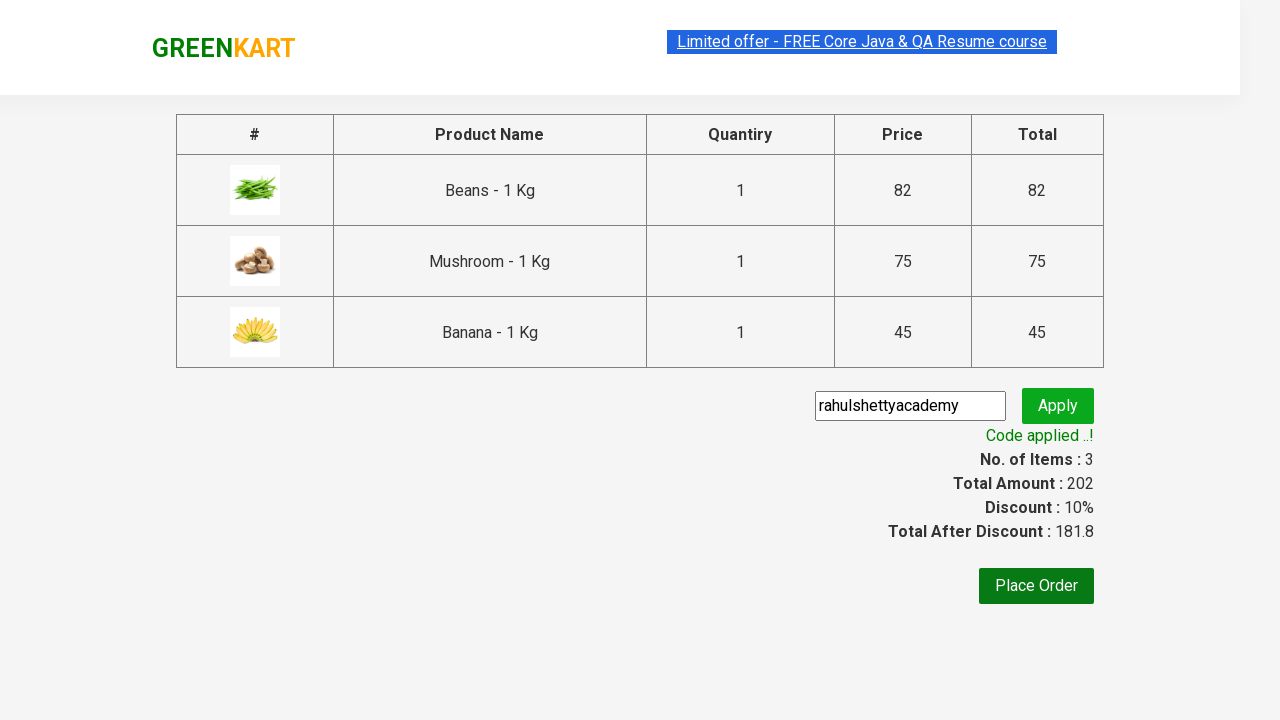

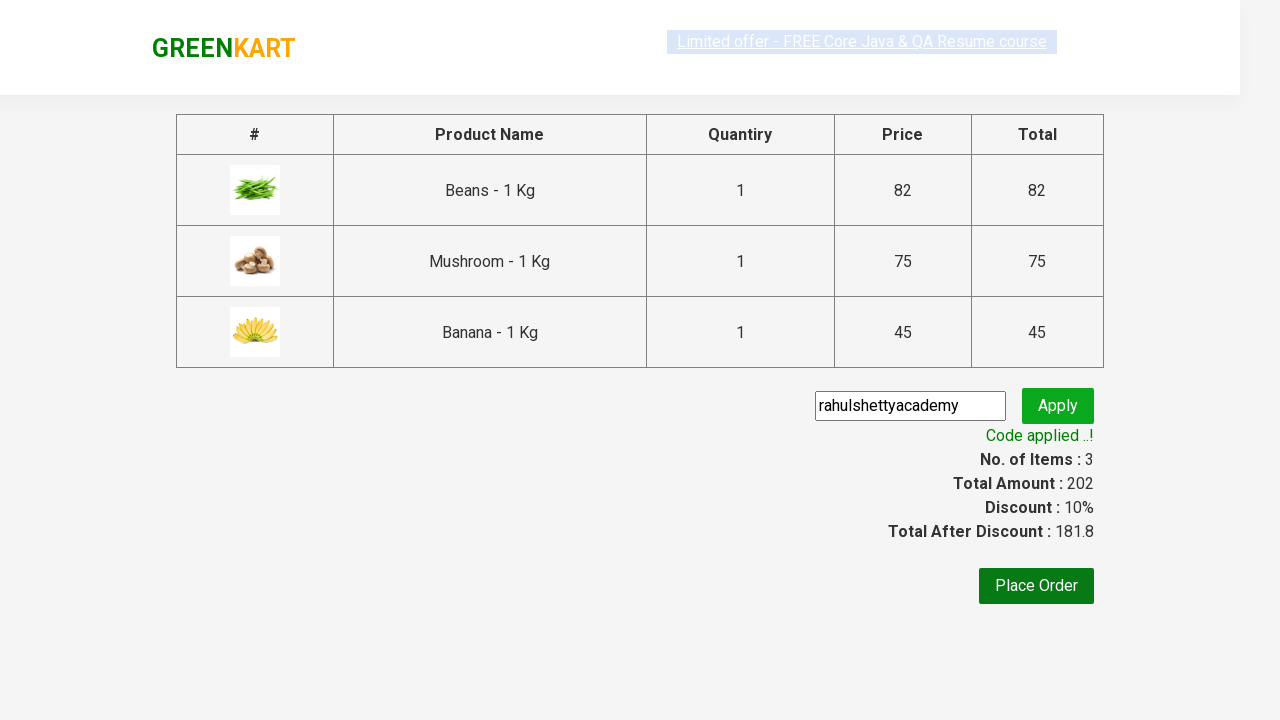